Tests the search functionality on ulti.cl by entering a product search term (auto part with brand and model) and verifying that product results are displayed.

Starting URL: https://ulti.cl/

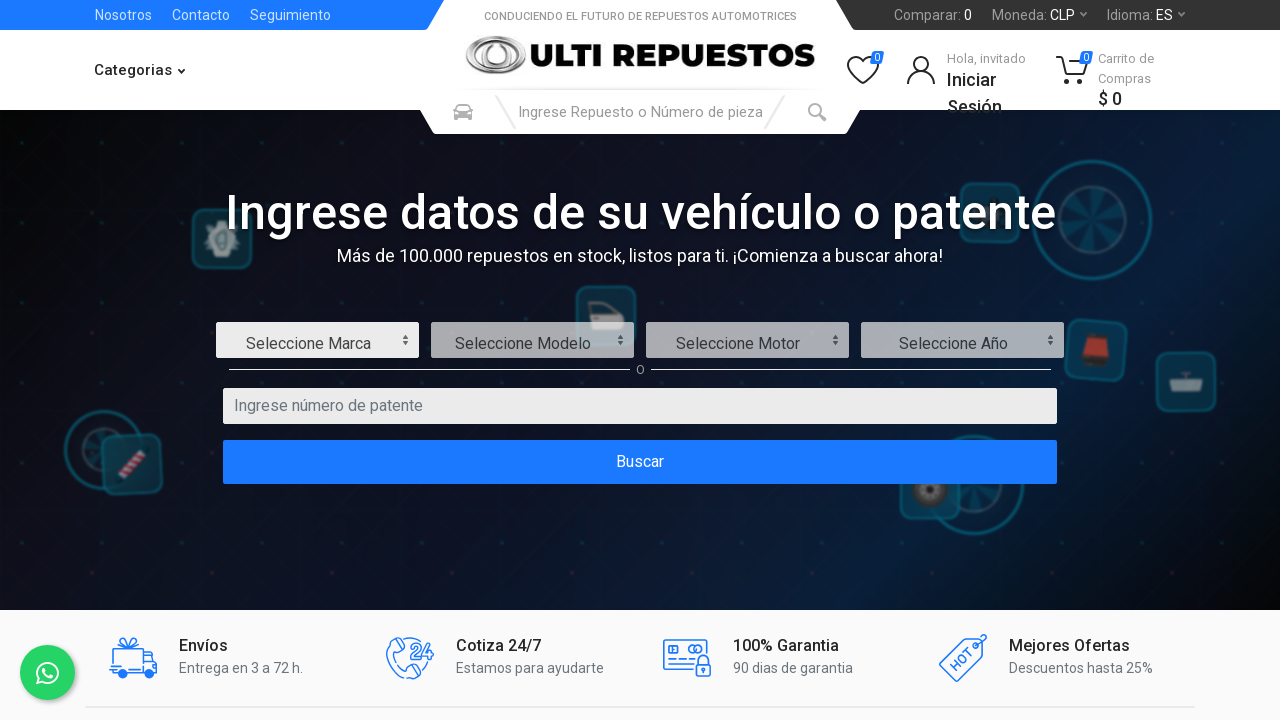

Search input field loaded on ulti.cl homepage
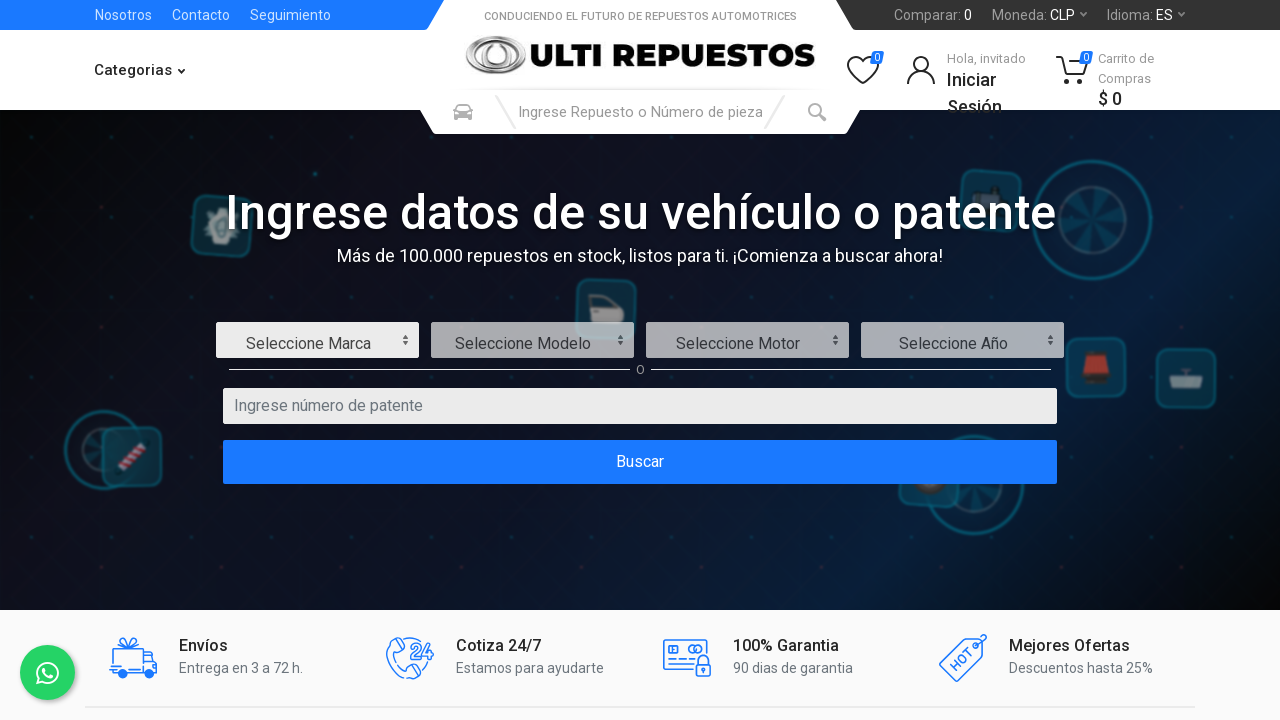

Entered search term 'filtro aceite Toyota Corolla' in search field on #searchInput
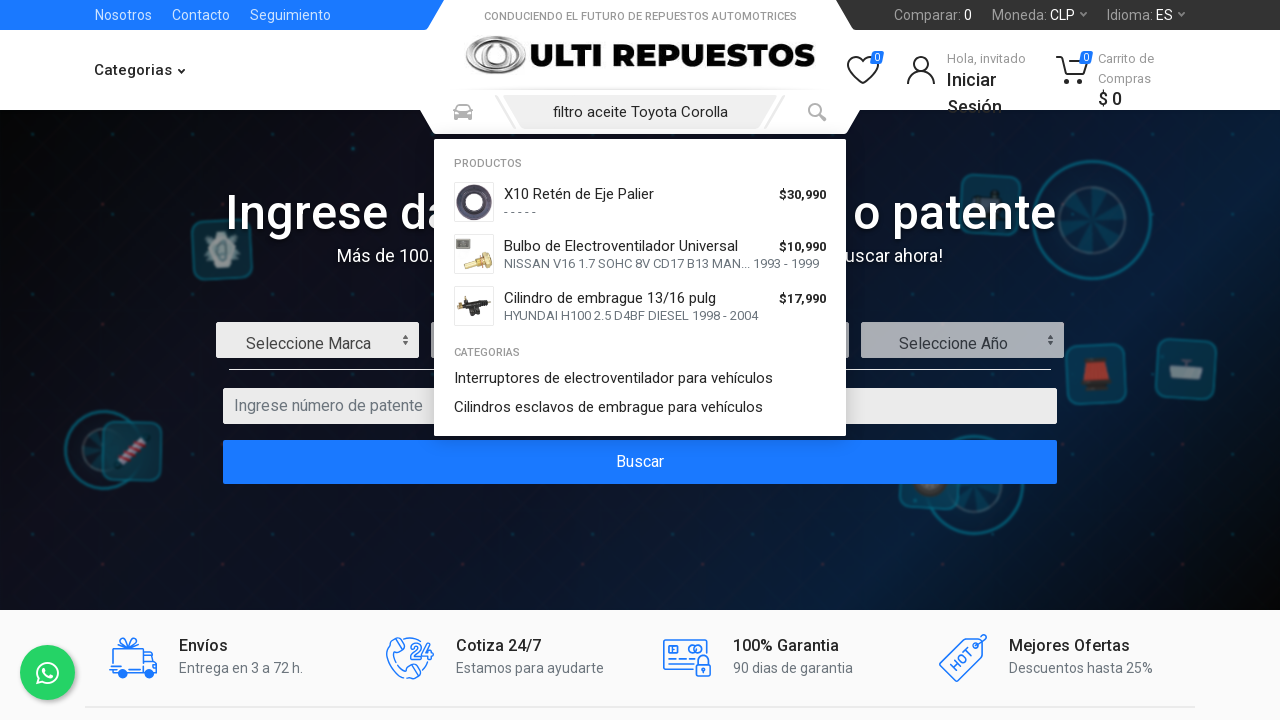

Pressed Enter to submit product search on #searchInput
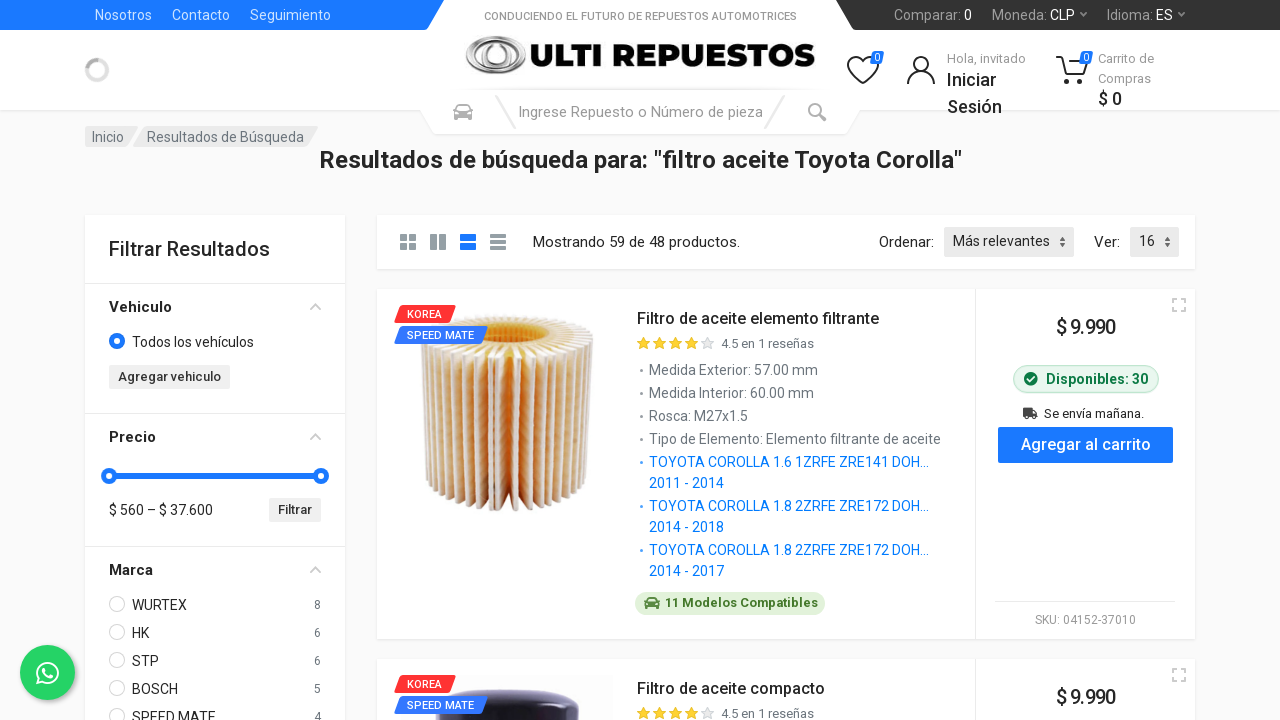

Product results displayed on search results page
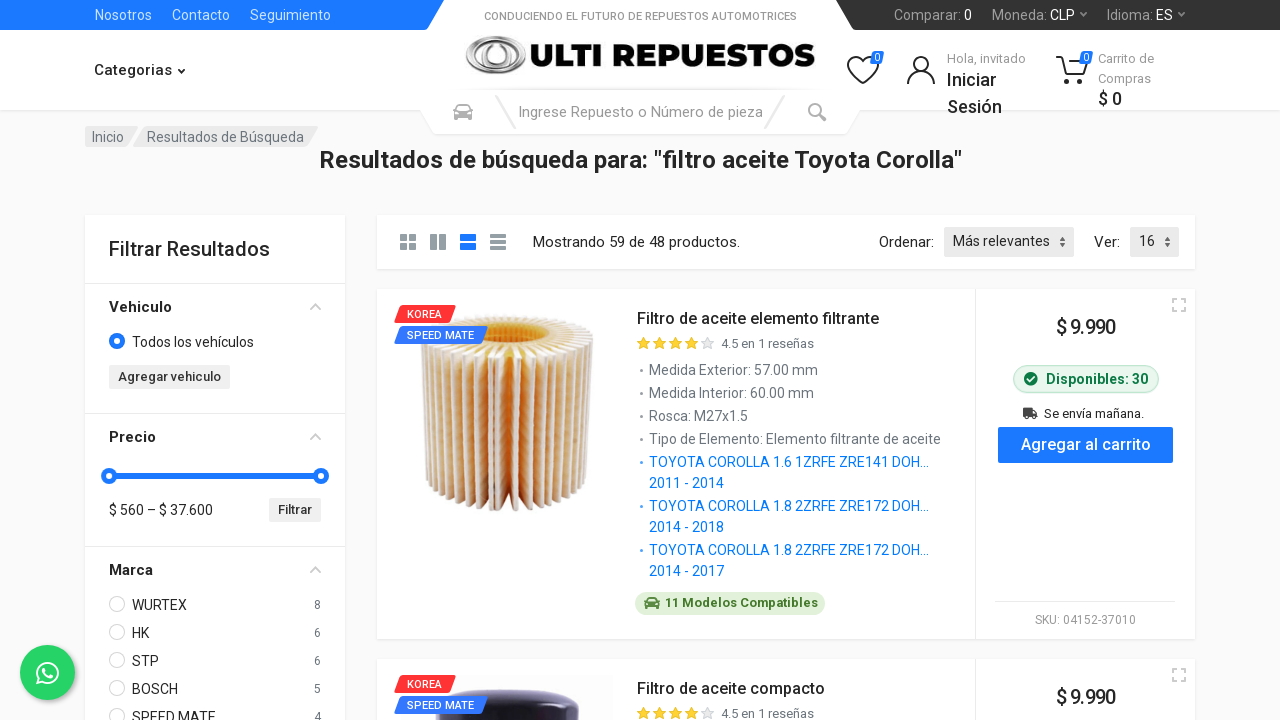

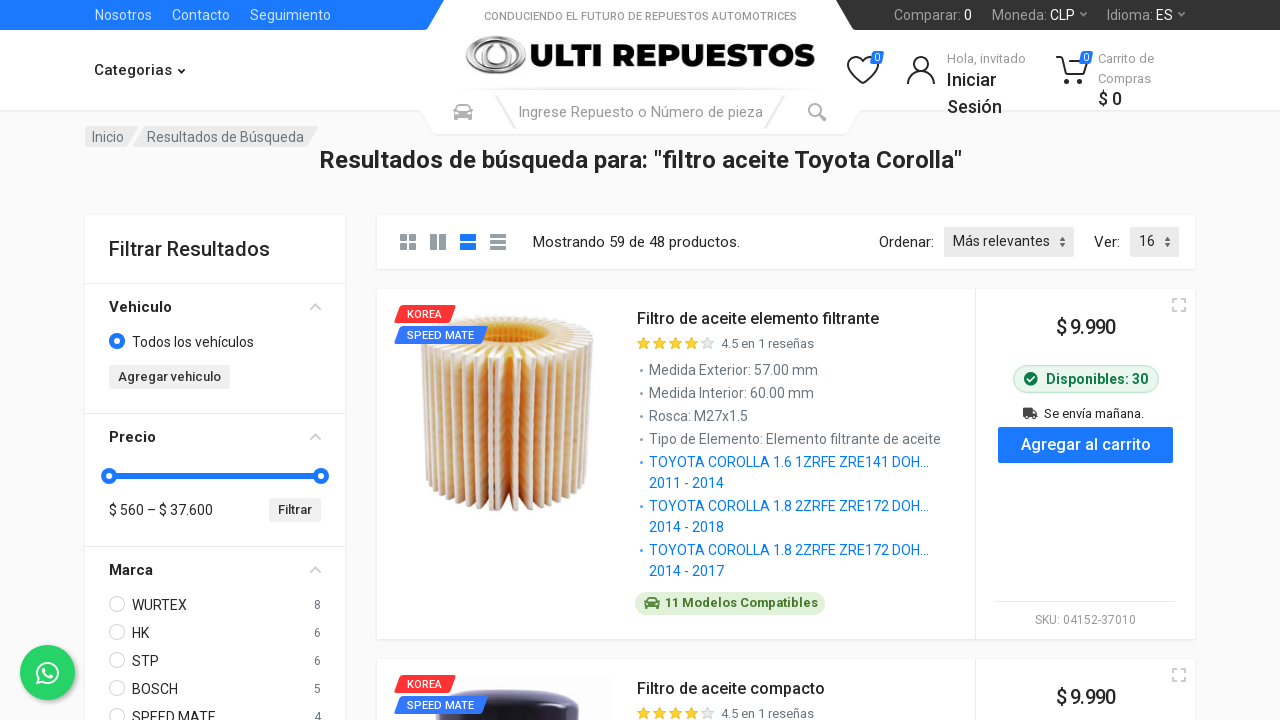